Verifies the "Use" tab changes color when clicked from blue to gray

Starting URL: https://demoqa.com/tabs

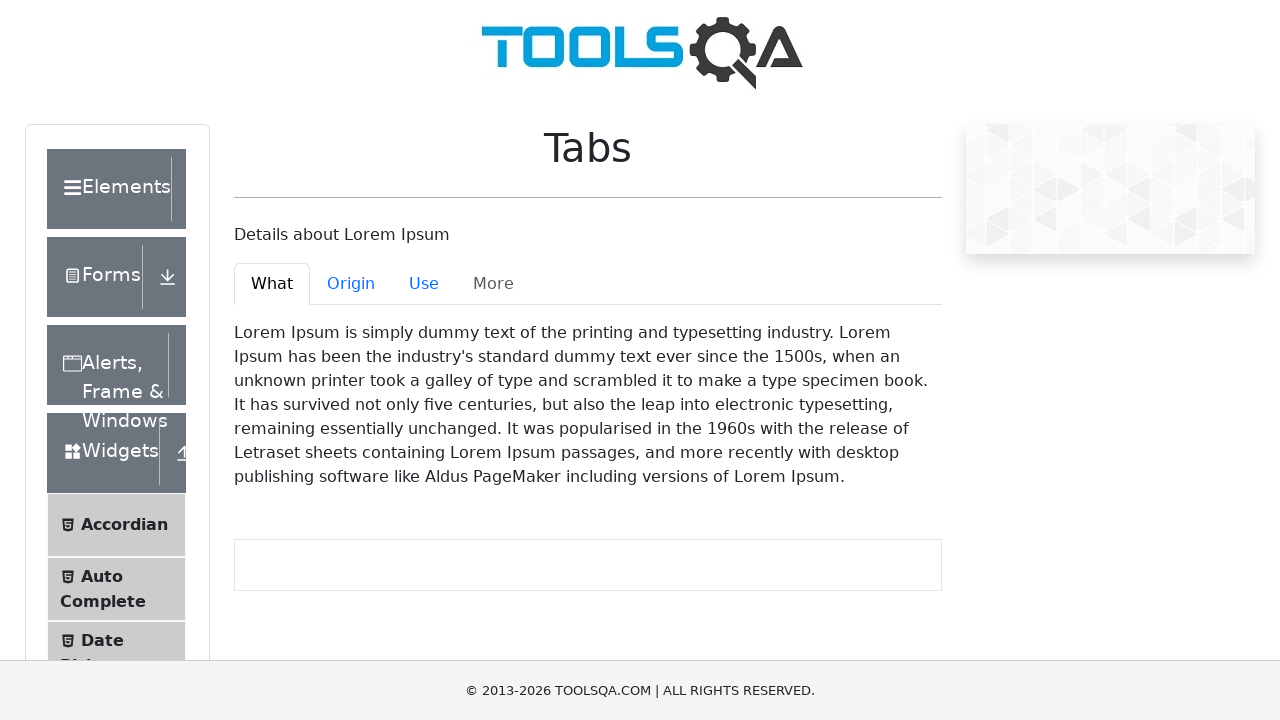

Waited for 'Use' tab element to load
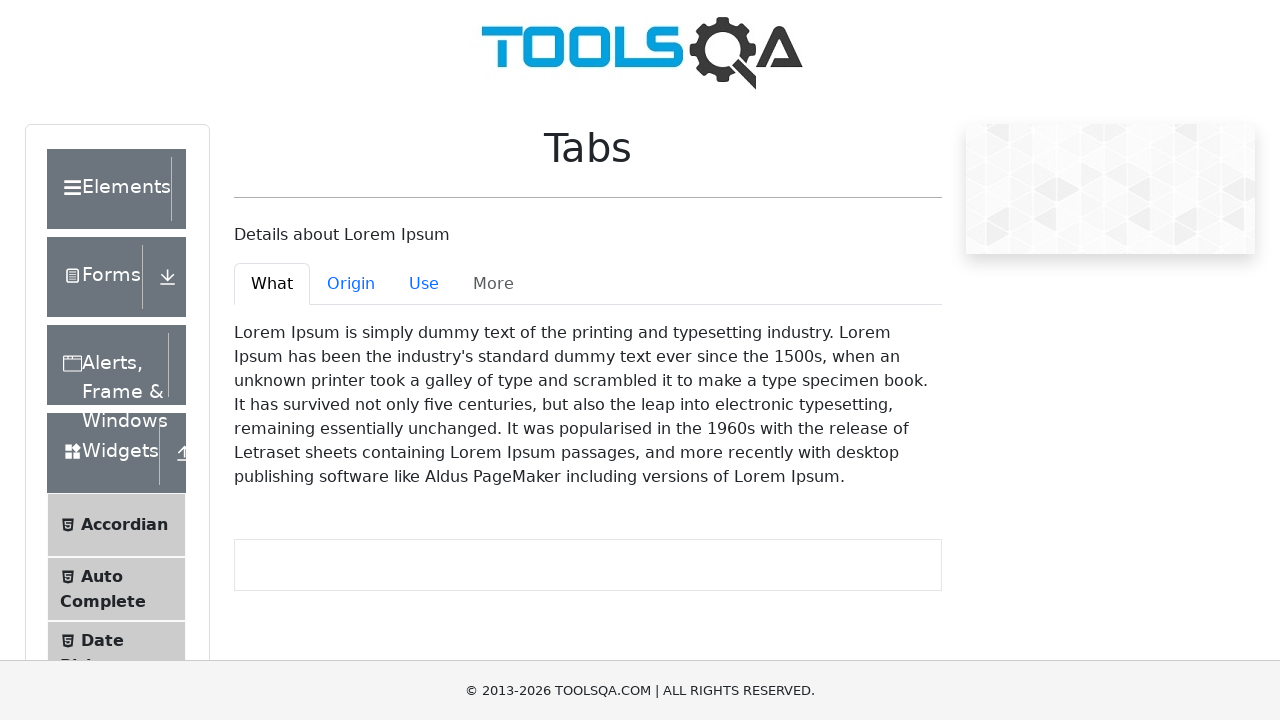

Clicked on 'Use' tab at (424, 284) on #demo-tab-use
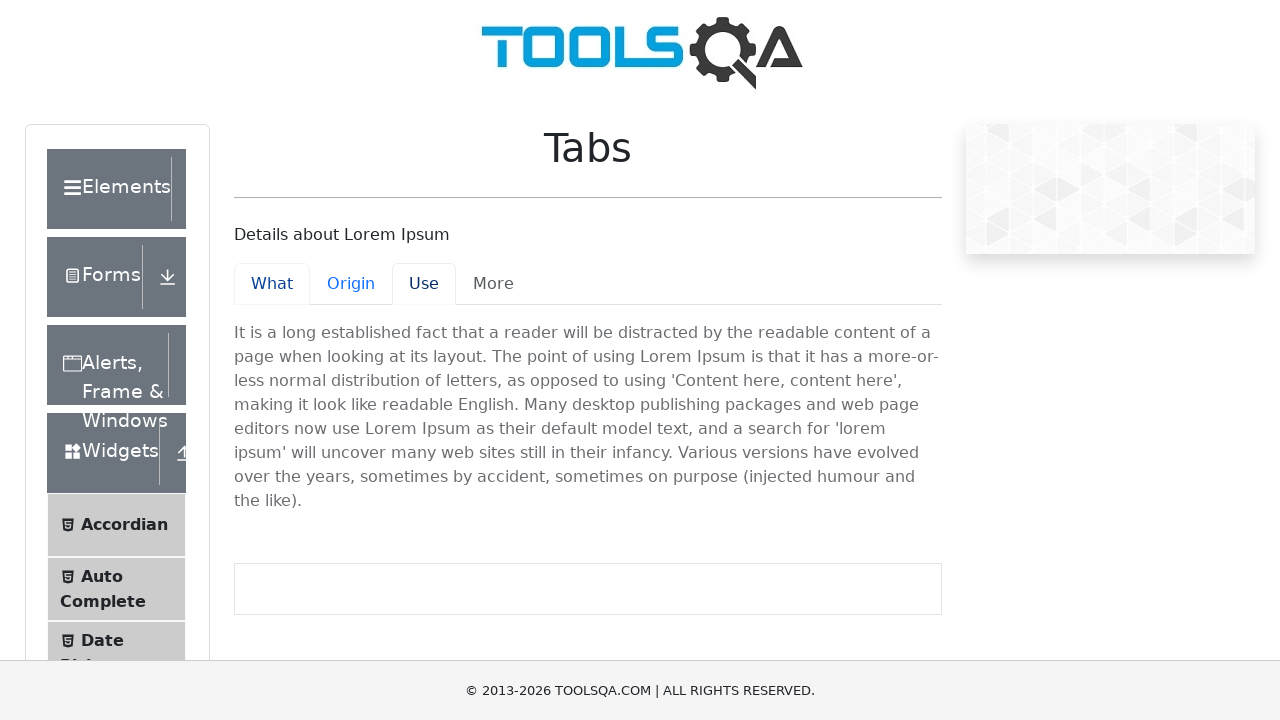

Verified 'Use' tab changed color from blue to gray (tab is now active)
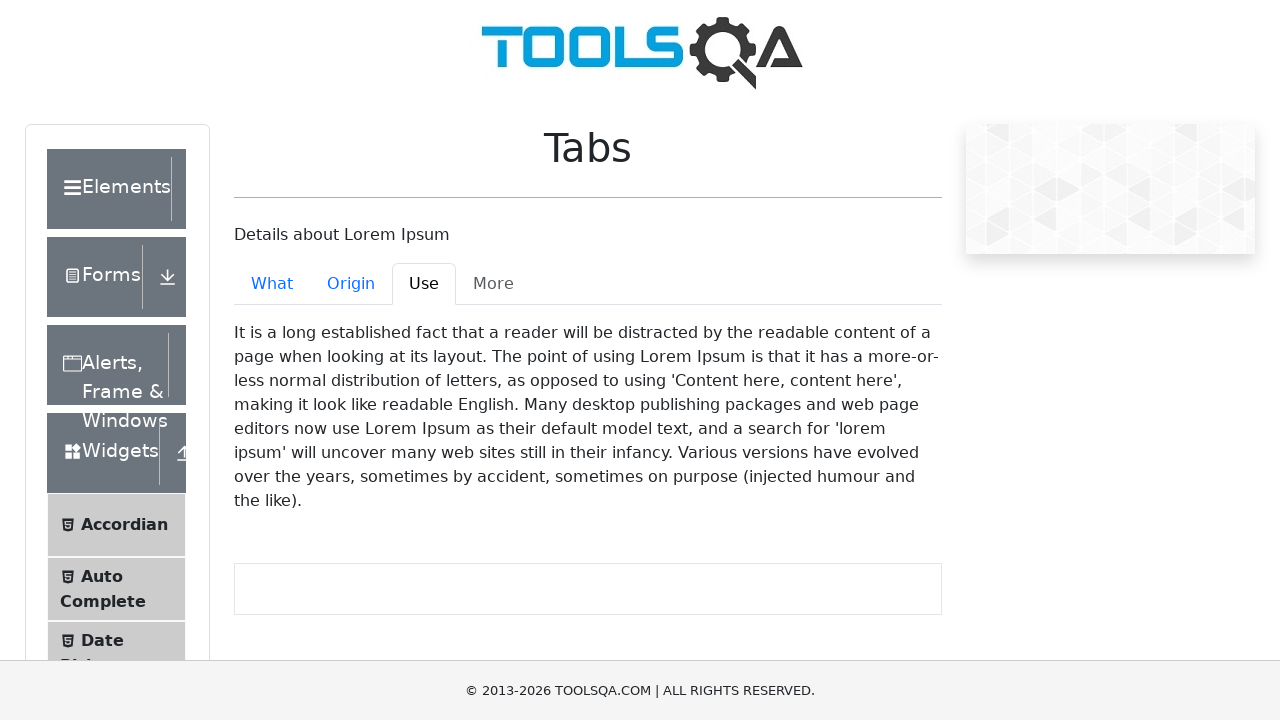

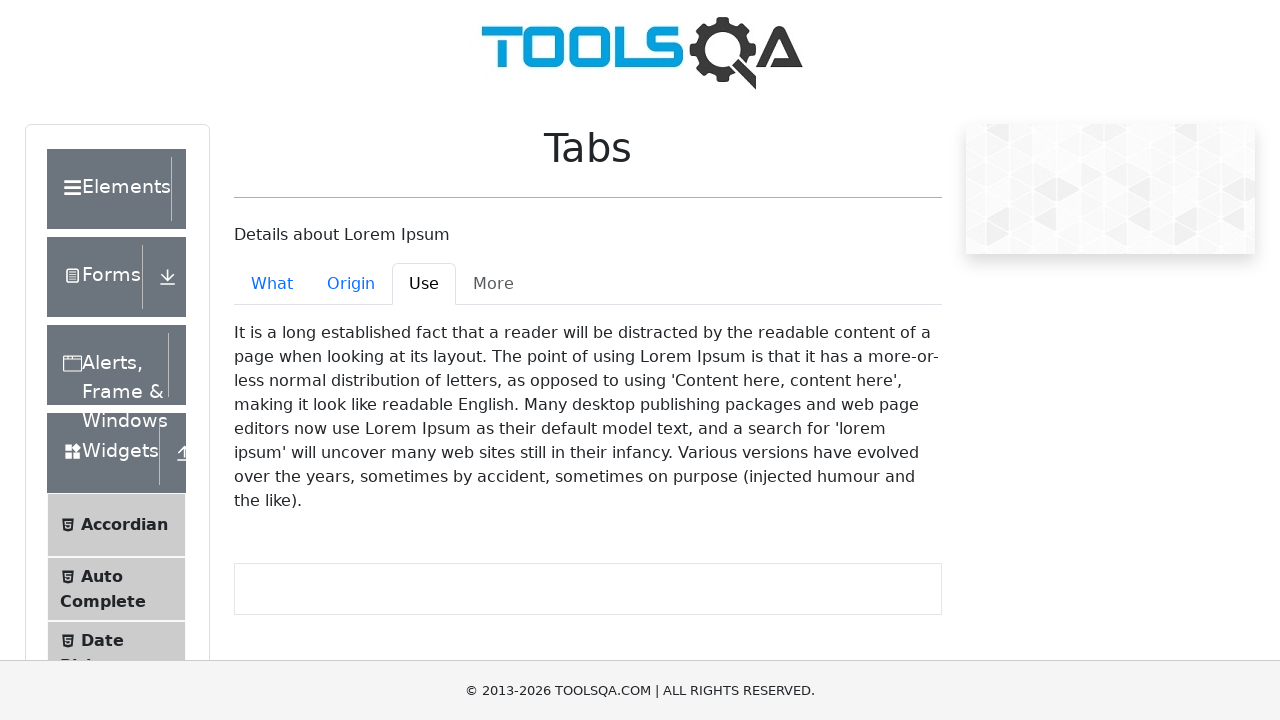